Tests iframe navigation by switching between single and nested frames, entering text in input fields within each frame

Starting URL: http://demo.automationtesting.in/Frames.html

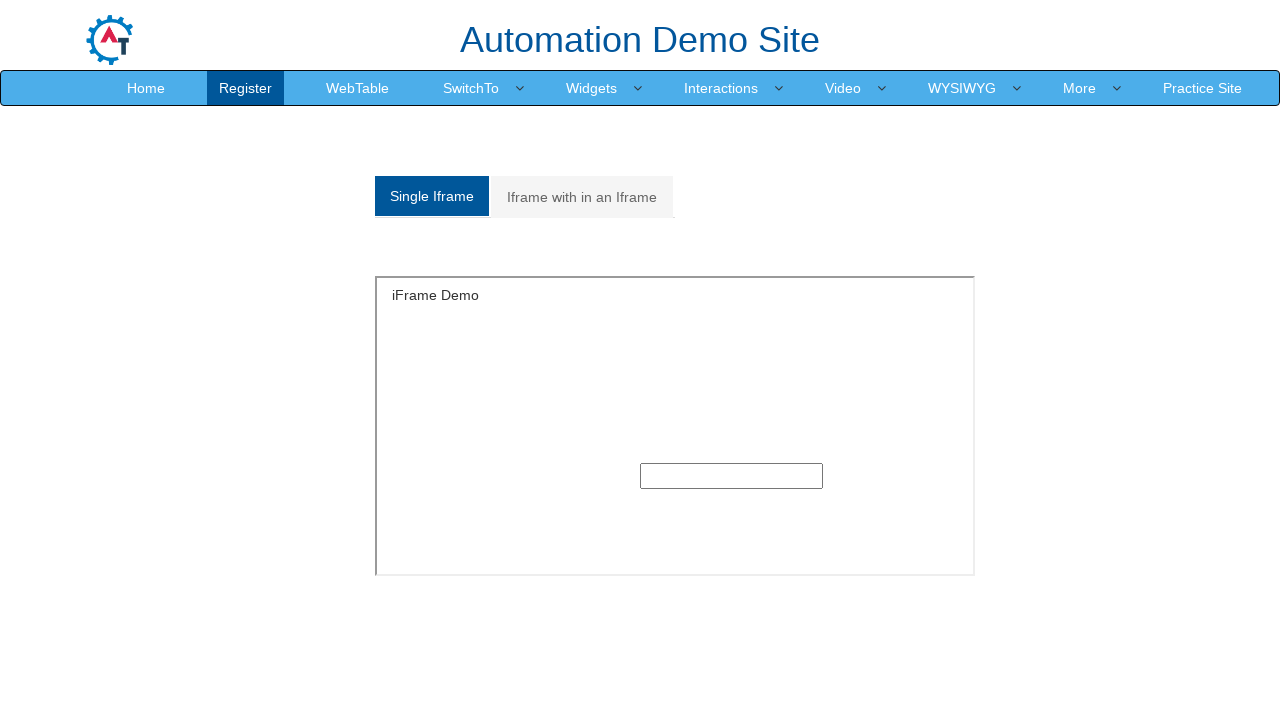

Located single frame with id 'singleframe'
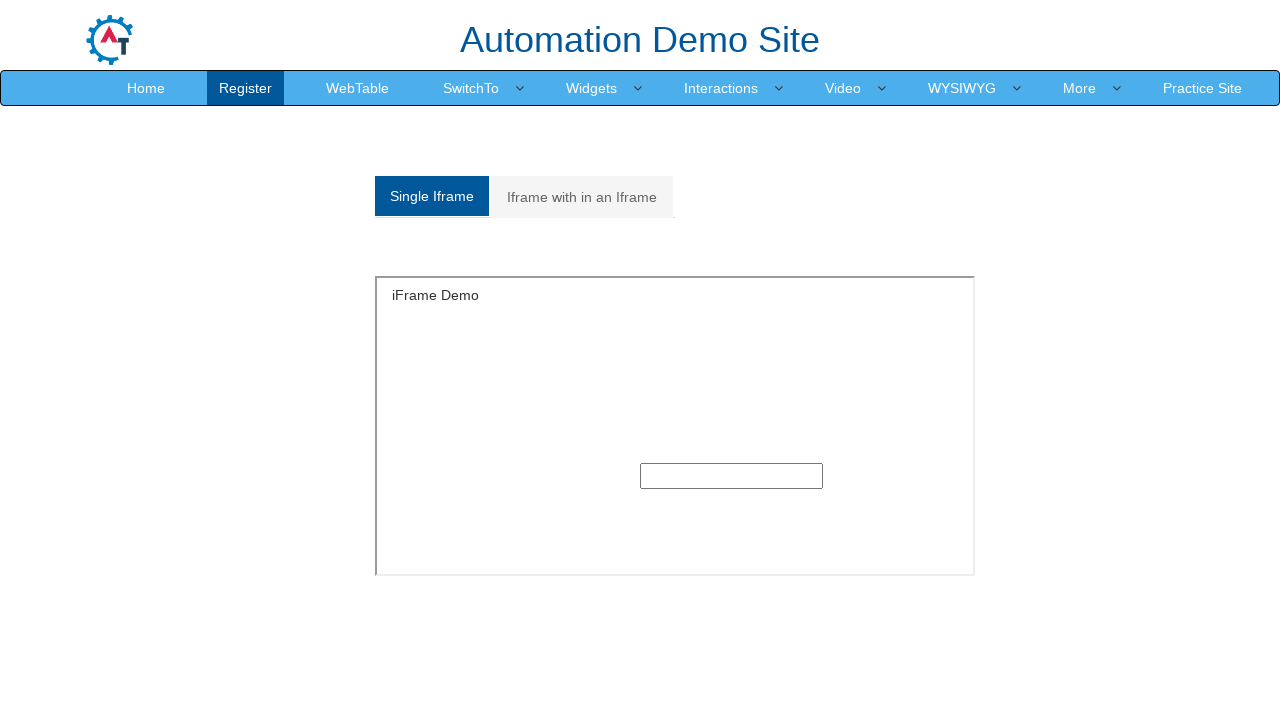

Filled text input in single frame with 'WELCOME TO INDIA' on #singleframe >> internal:control=enter-frame >> xpath=//input[@type='text']
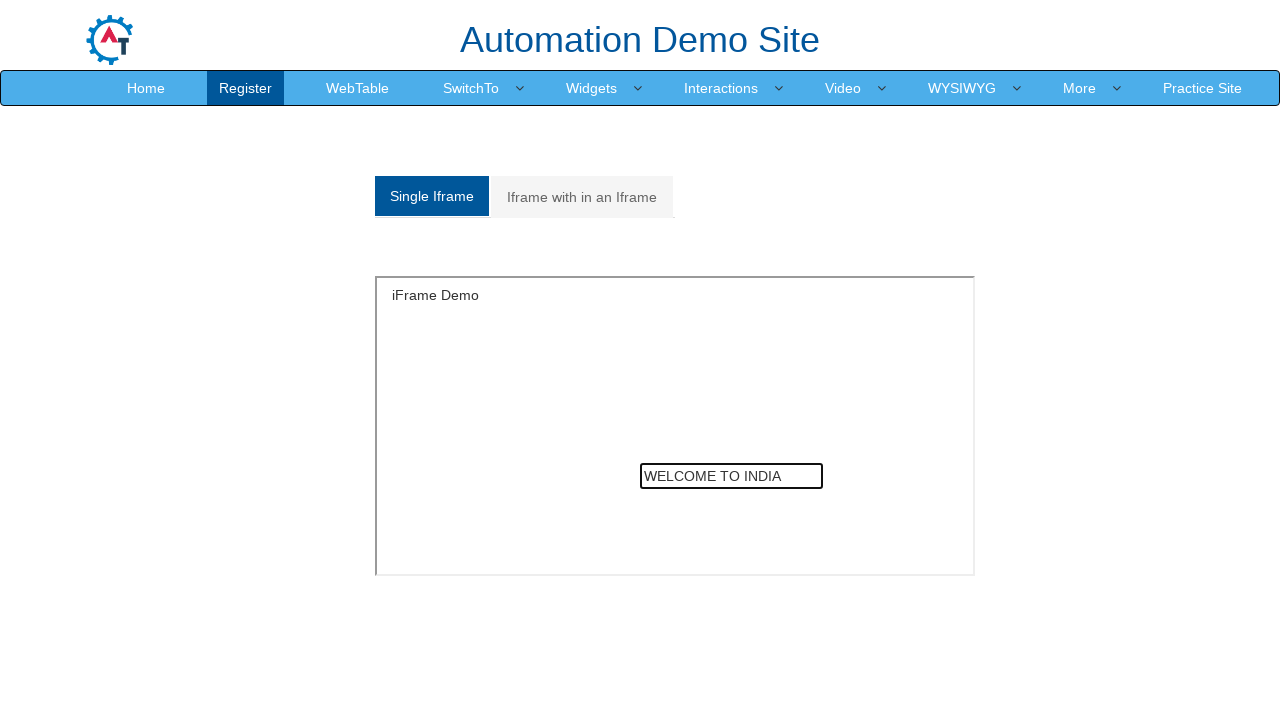

Clicked on multiple frames tab (second analystic link) at (582, 197) on (//a[@class='analystic'])[2]
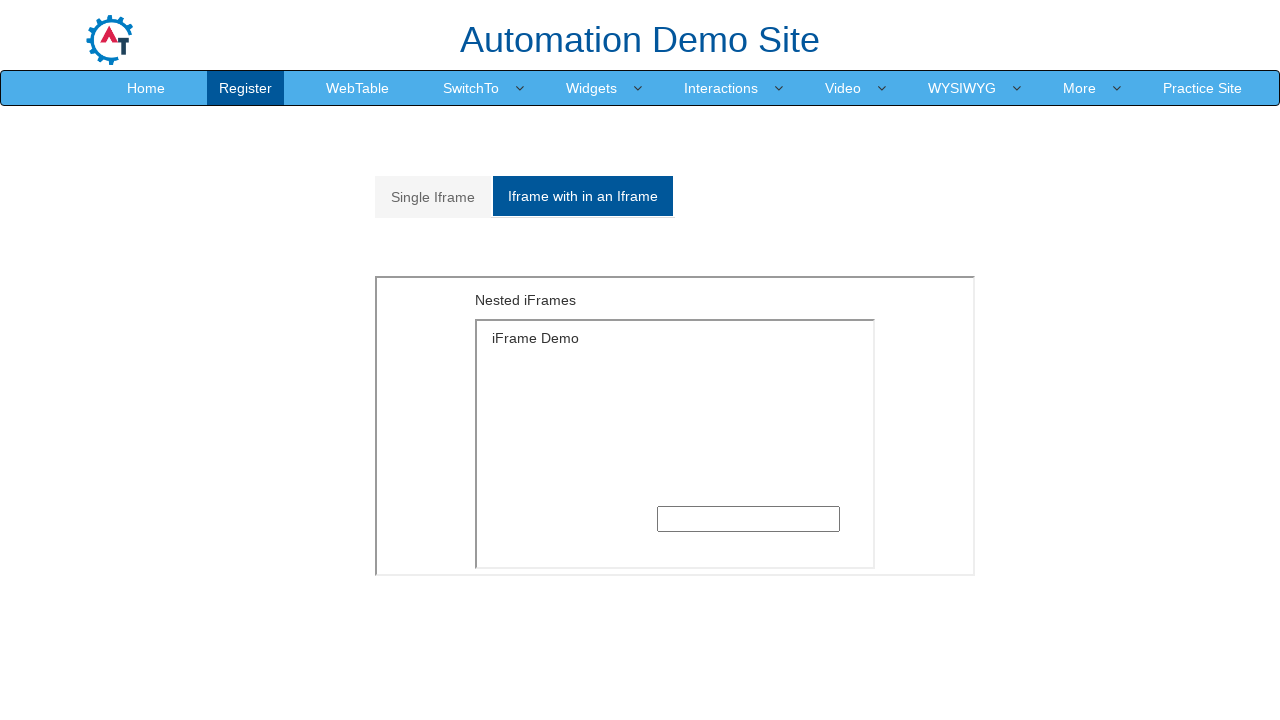

Located outer iframe with src 'MultipleFrames.html'
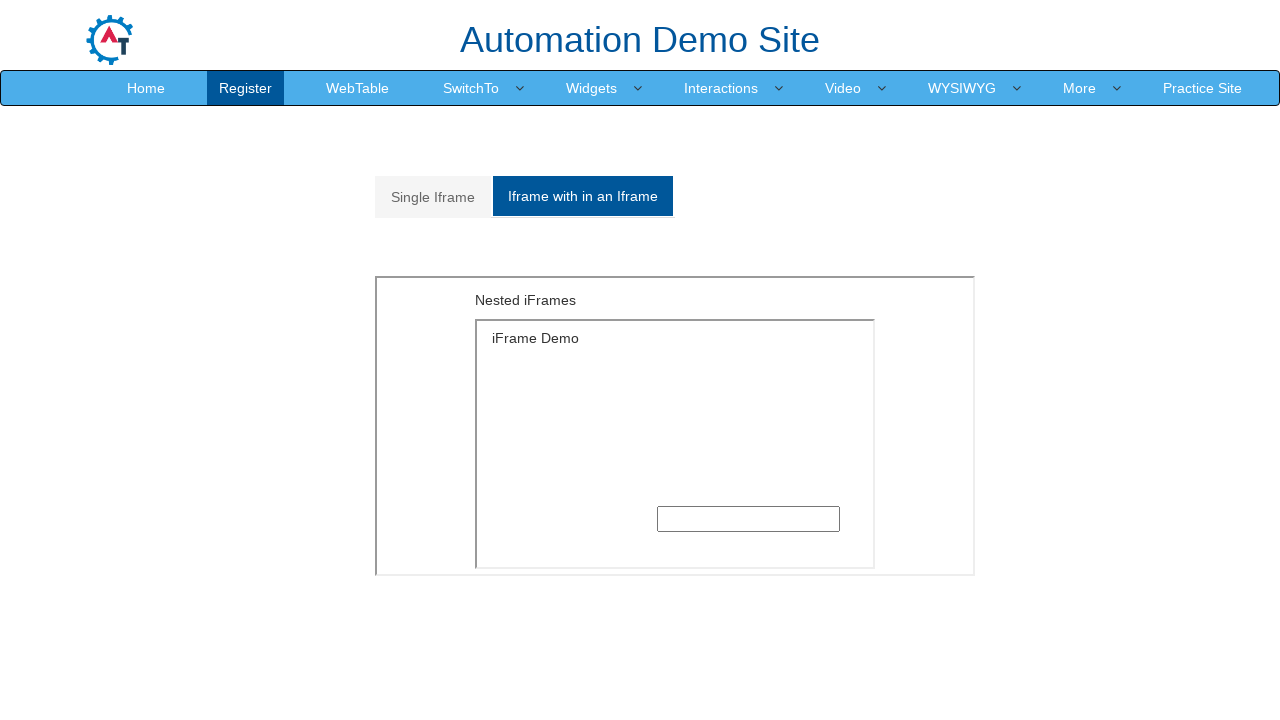

Located inner iframe with src 'SingleFrame.html' nested within outer frame
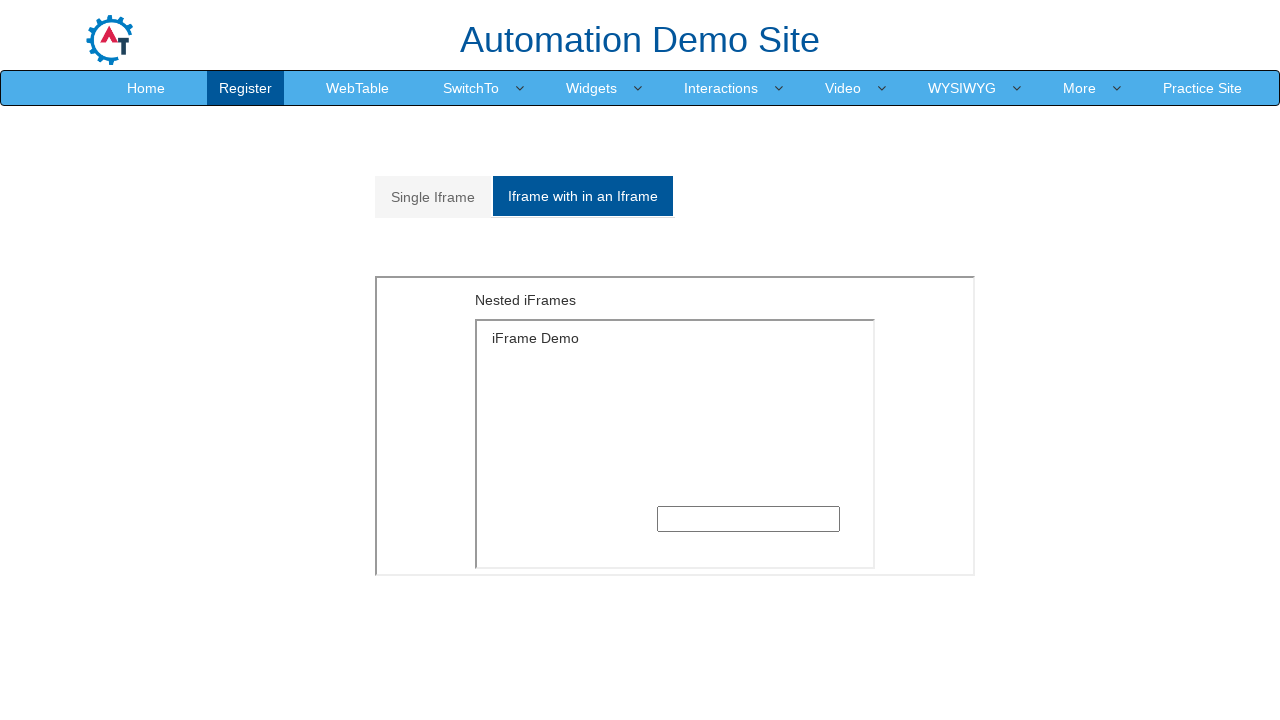

Filled text input in nested frame with 'WELCOME TO TAMILNADU' on xpath=//iframe[@src='MultipleFrames.html'] >> internal:control=enter-frame >> xp
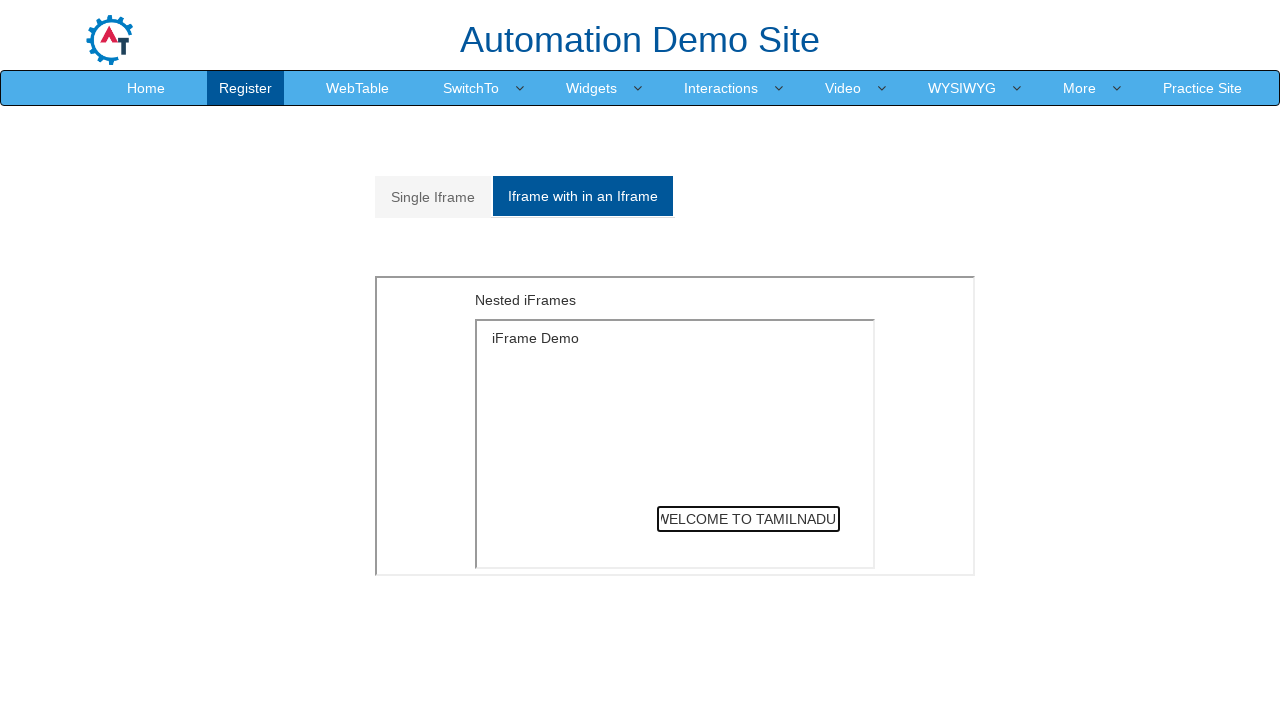

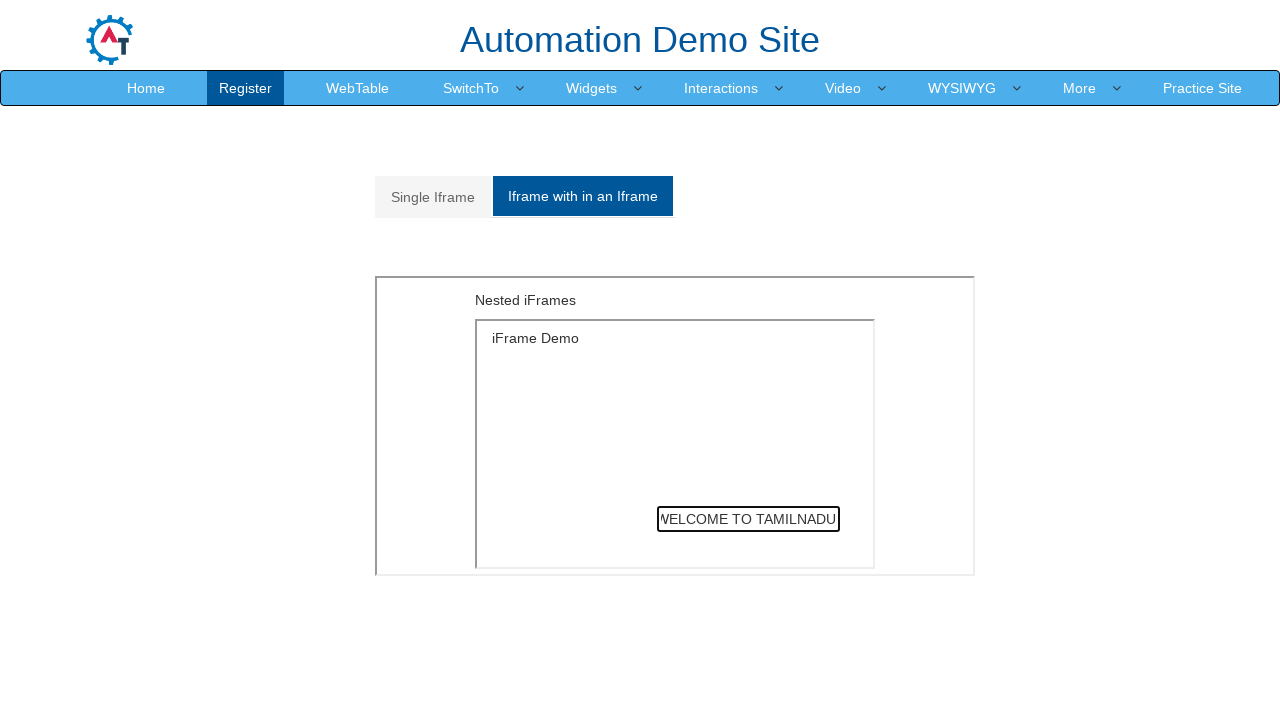